Tests the login page error handling by clicking the login button without entering any credentials and verifying the appropriate error message is displayed.

Starting URL: https://www.saucedemo.com/v1/index.html

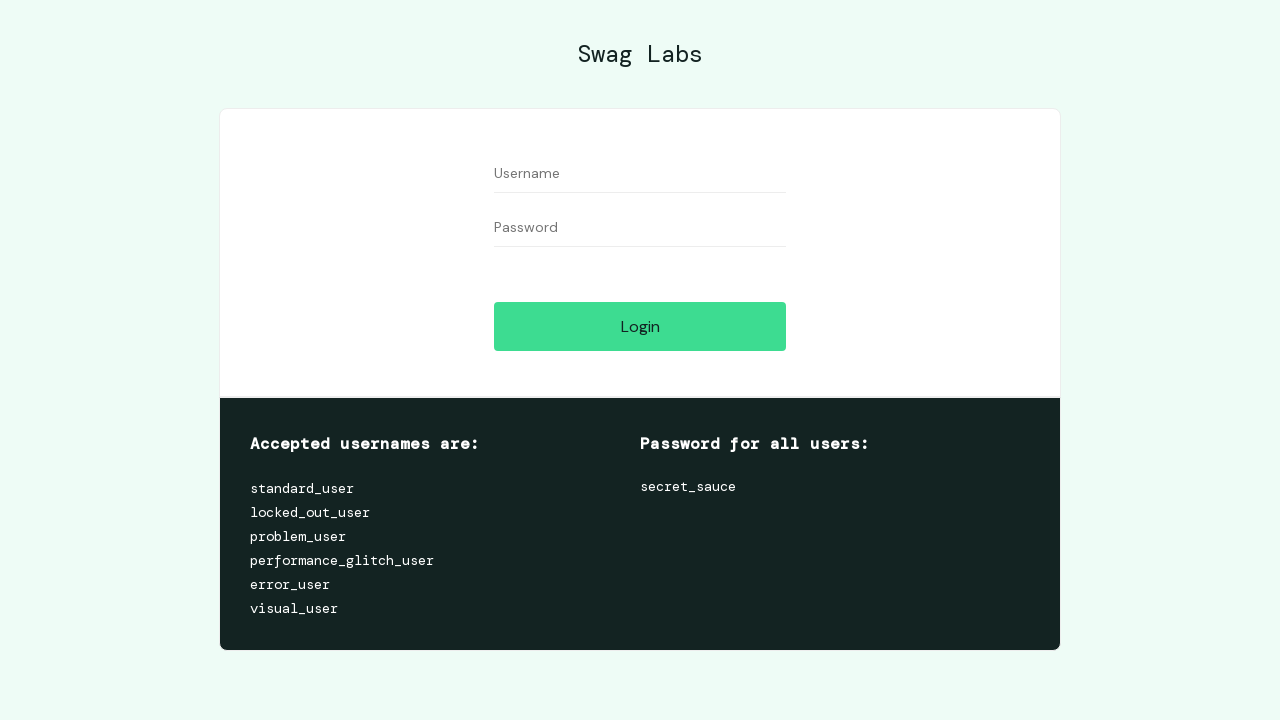

Navigated to Sauce Demo login page
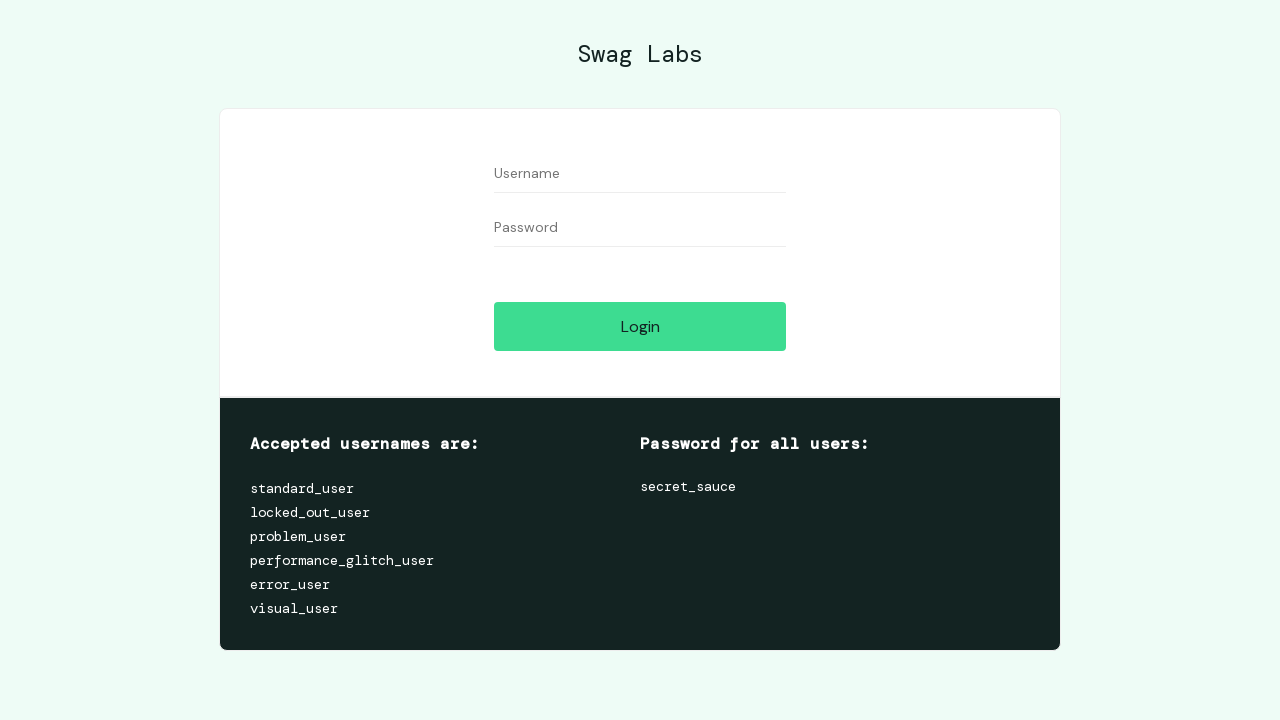

Clicked login button without entering credentials at (640, 326) on #login-button
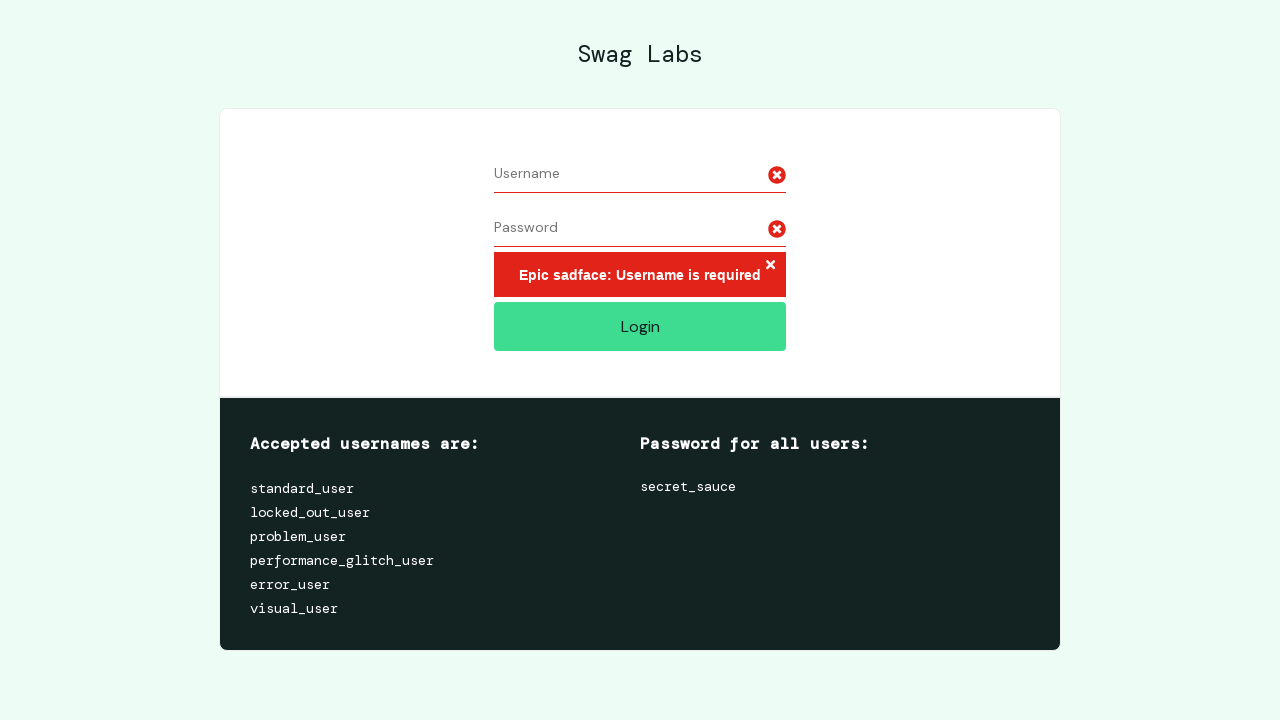

Retrieved error message text
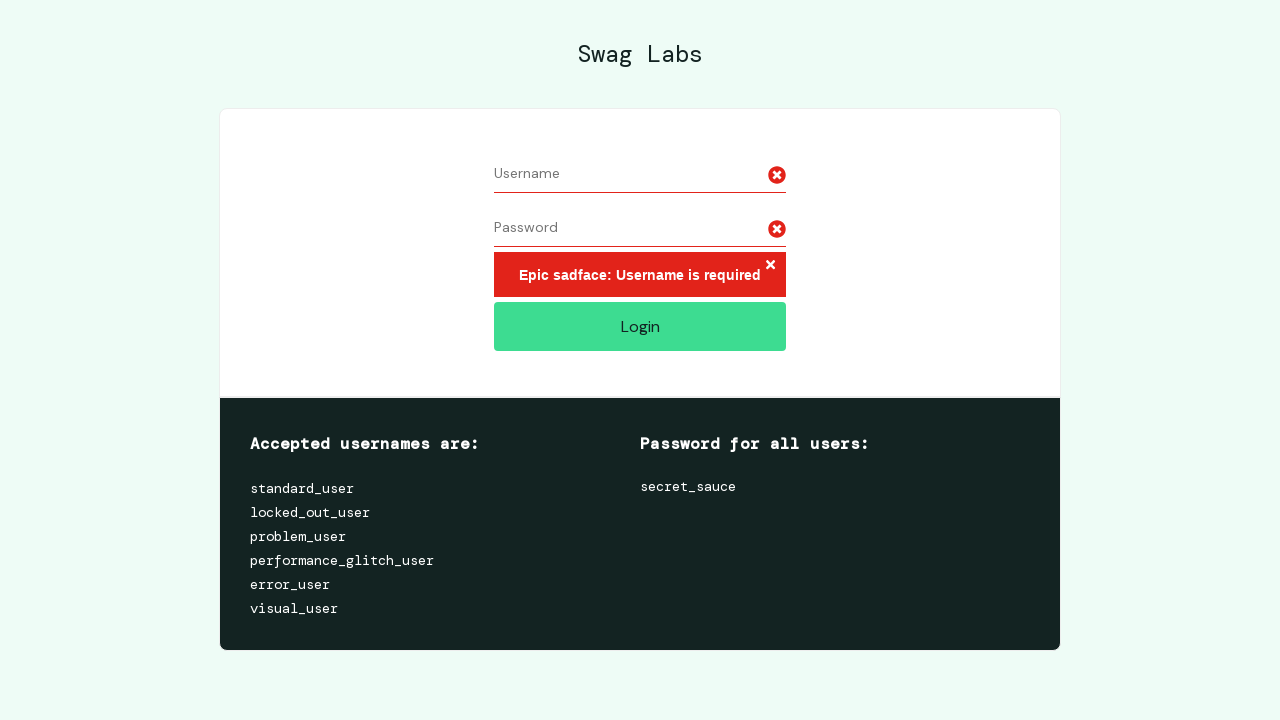

Verified error message 'Epic sadface: Username is required' is displayed
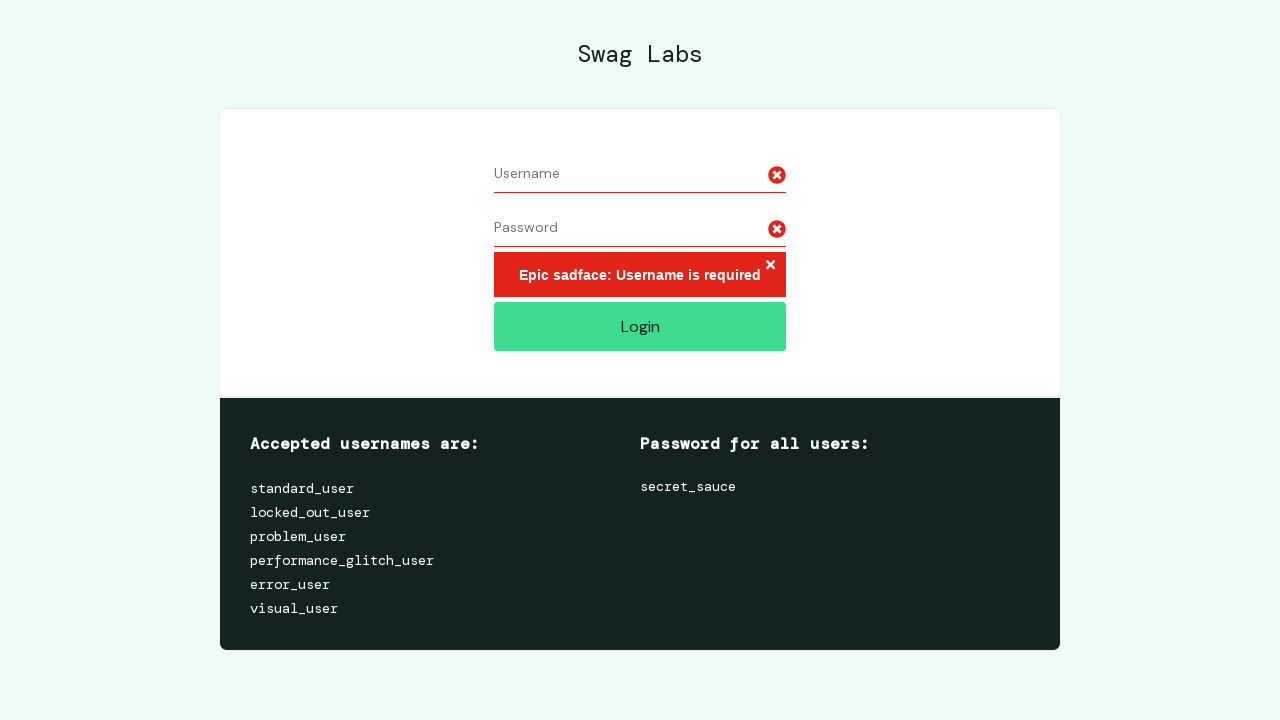

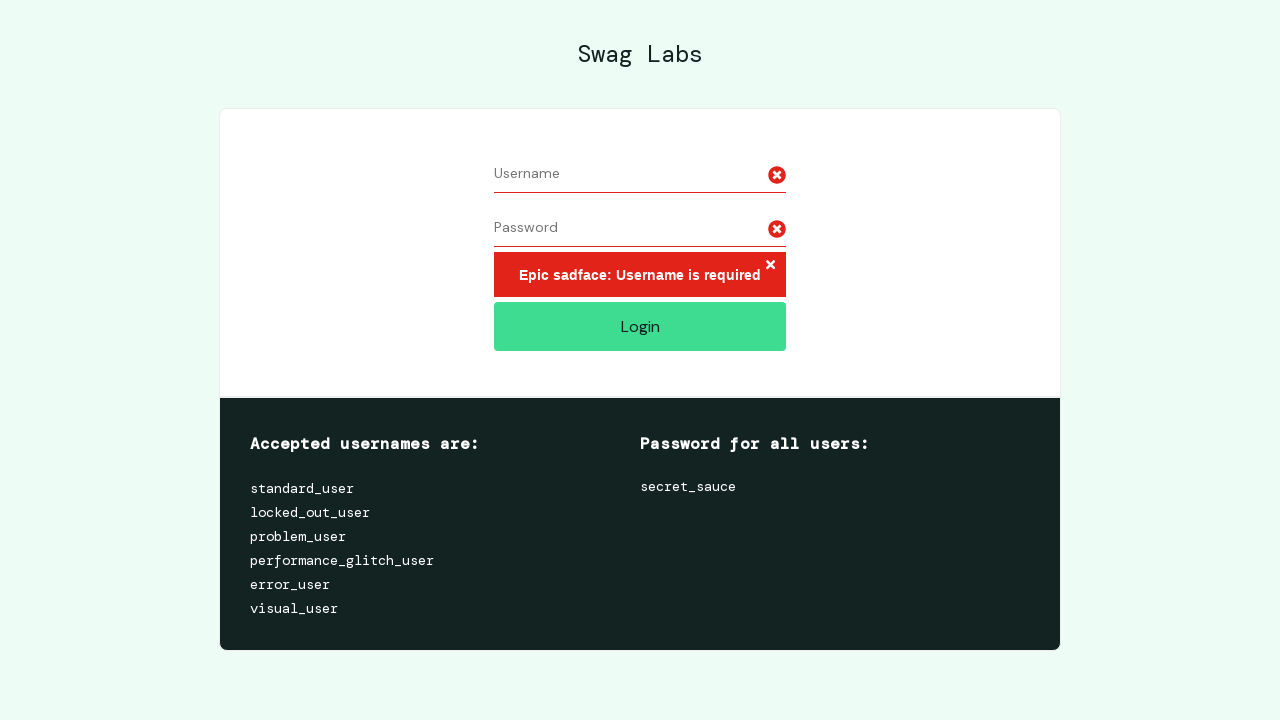